Tests clicking a confirm alert and dismissing it with Cancel button, then verifies the result shows "Cancel" was clicked

Starting URL: https://the-internet.herokuapp.com/javascript_alerts

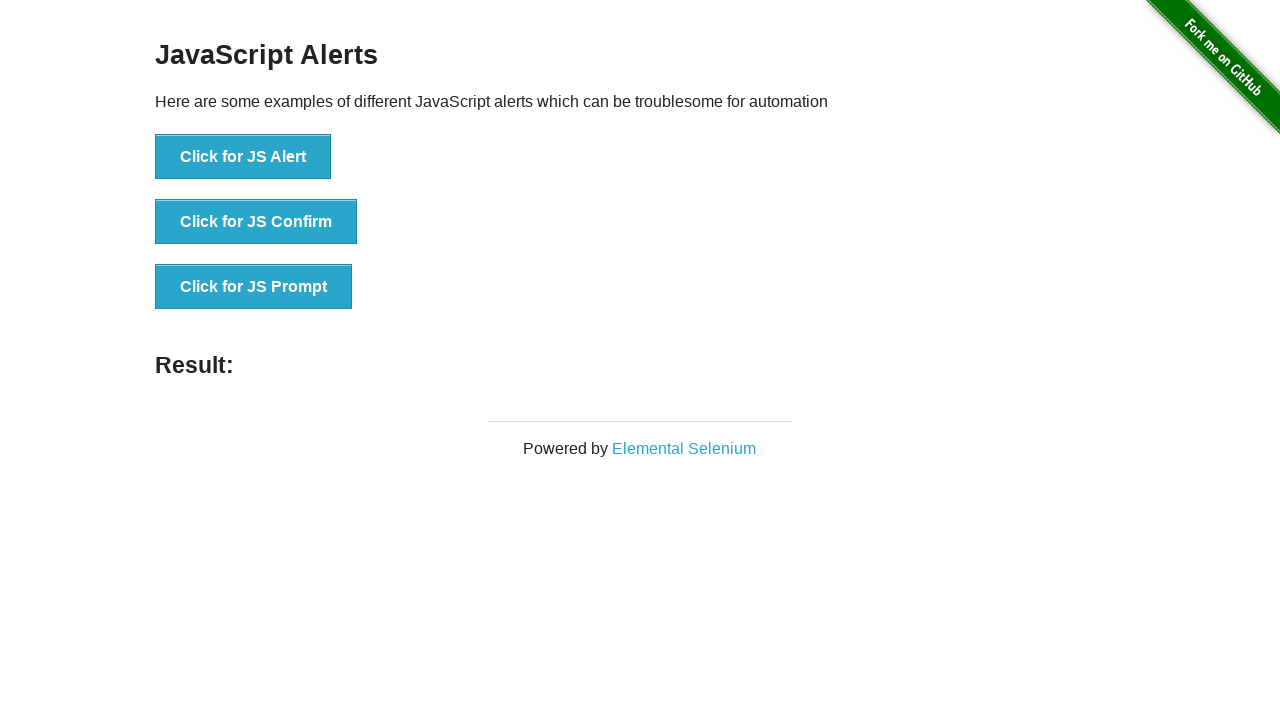

Set up dialog handler to dismiss confirm alert with Cancel
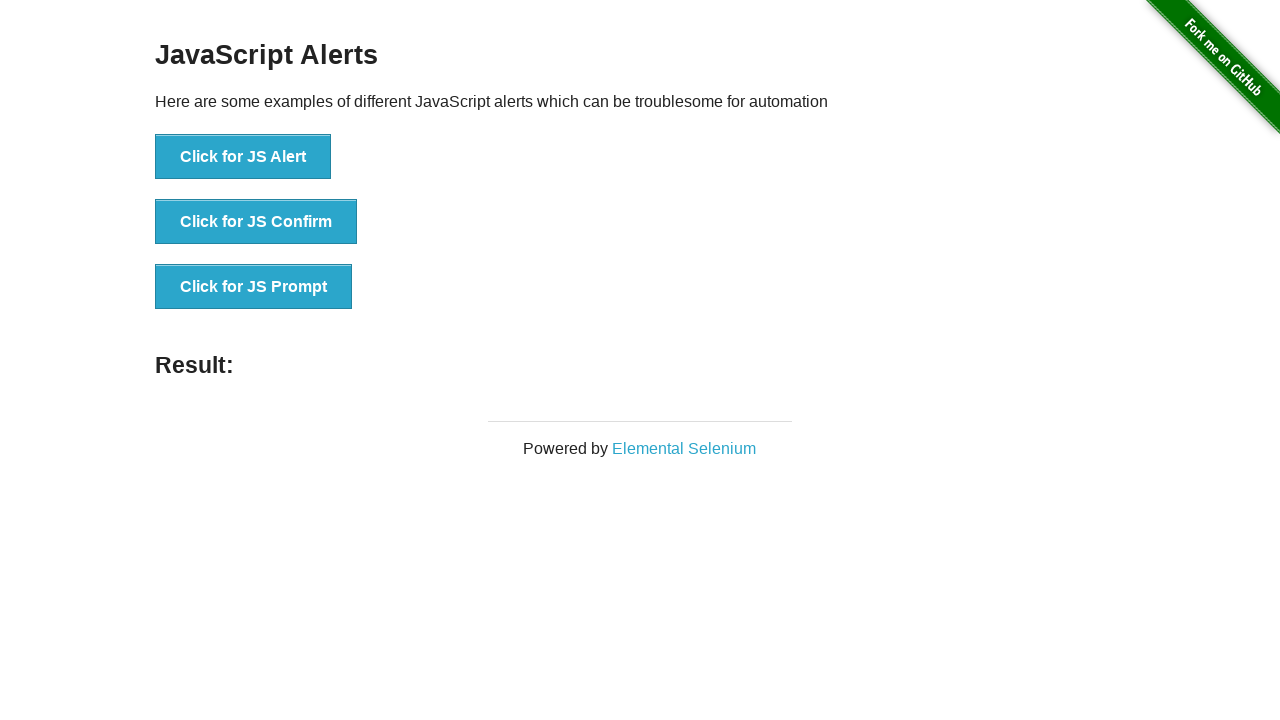

Clicked the Confirm button to trigger confirm alert at (256, 222) on button[onclick='jsConfirm()']
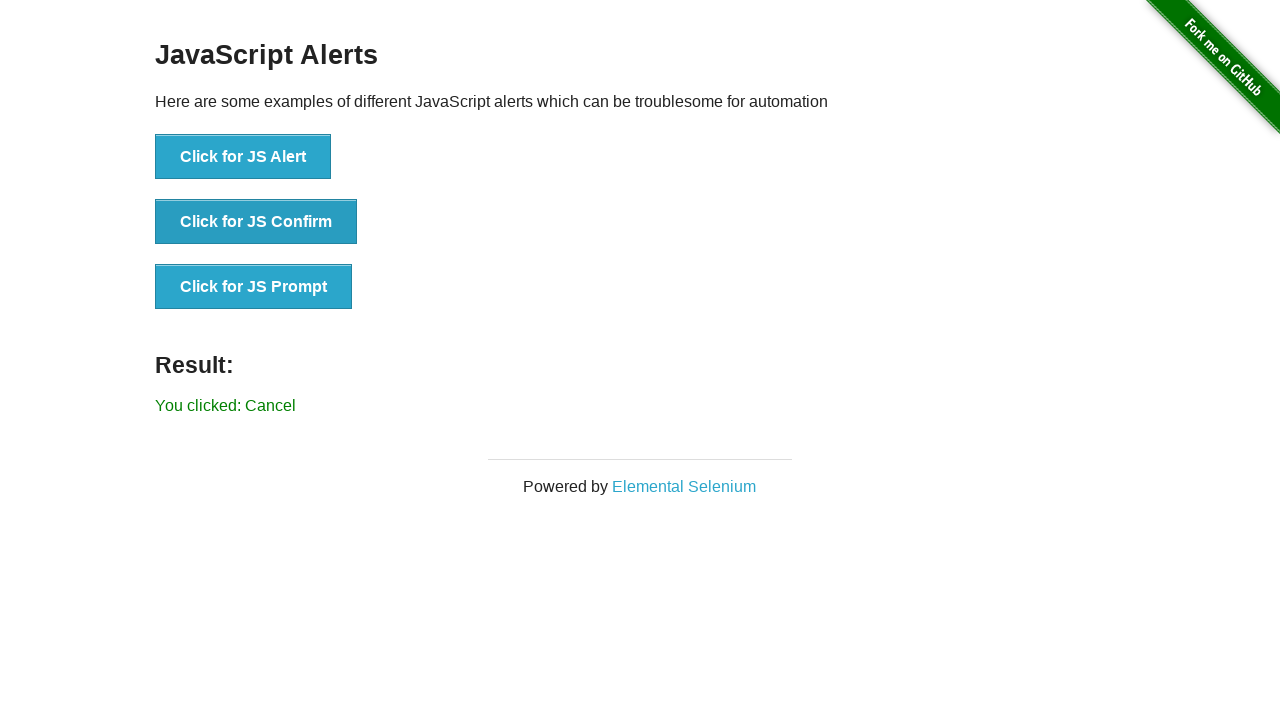

Result message element appeared after dismissing alert
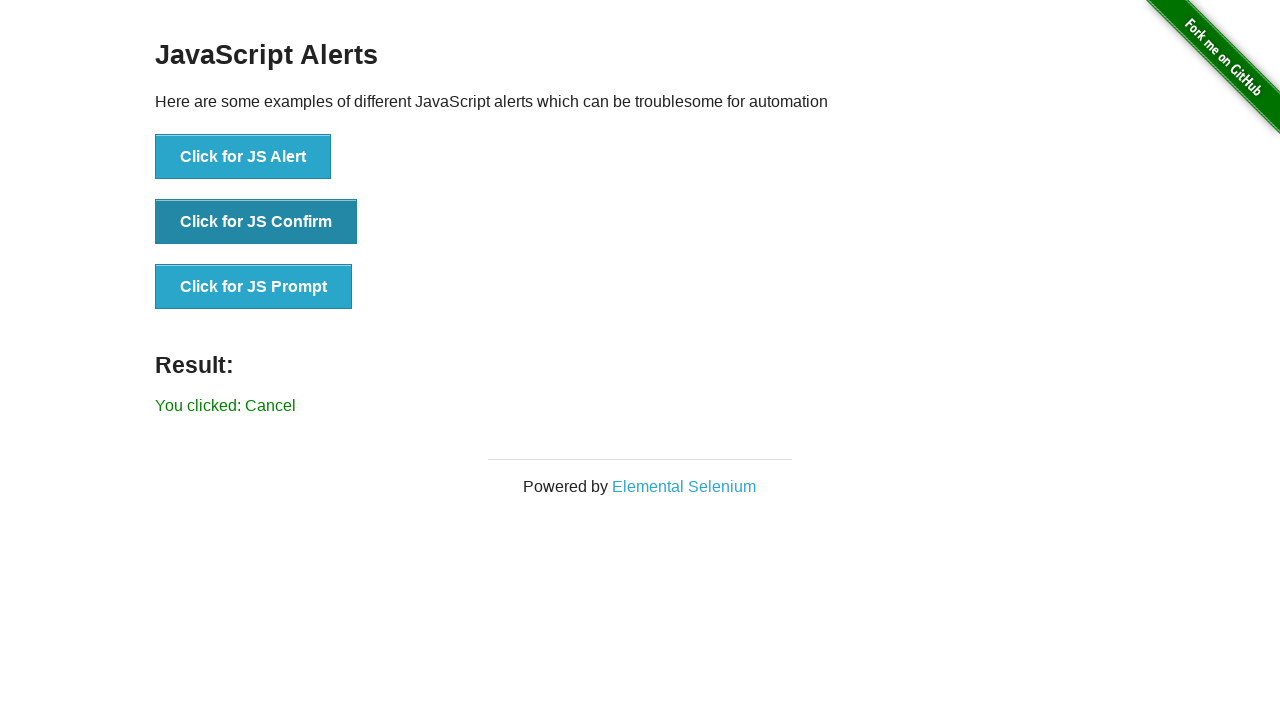

Retrieved result text: 'You clicked: Cancel'
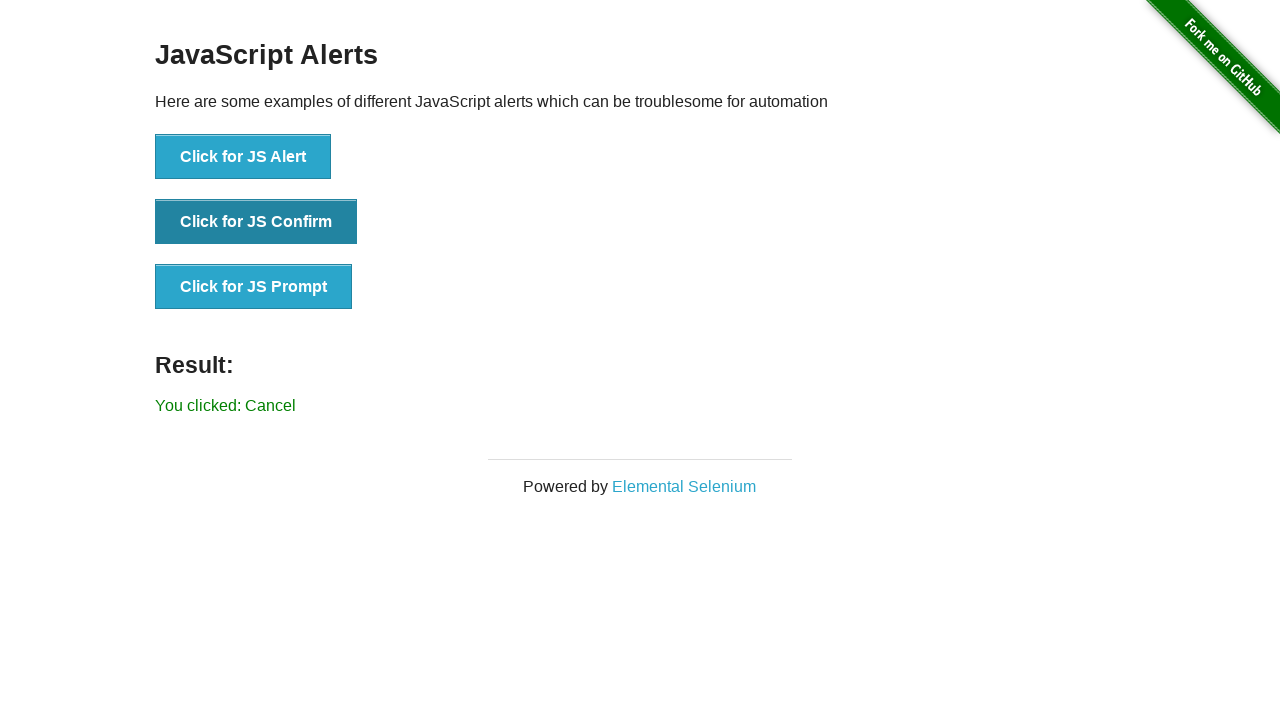

Verified that Cancel button click was recorded correctly
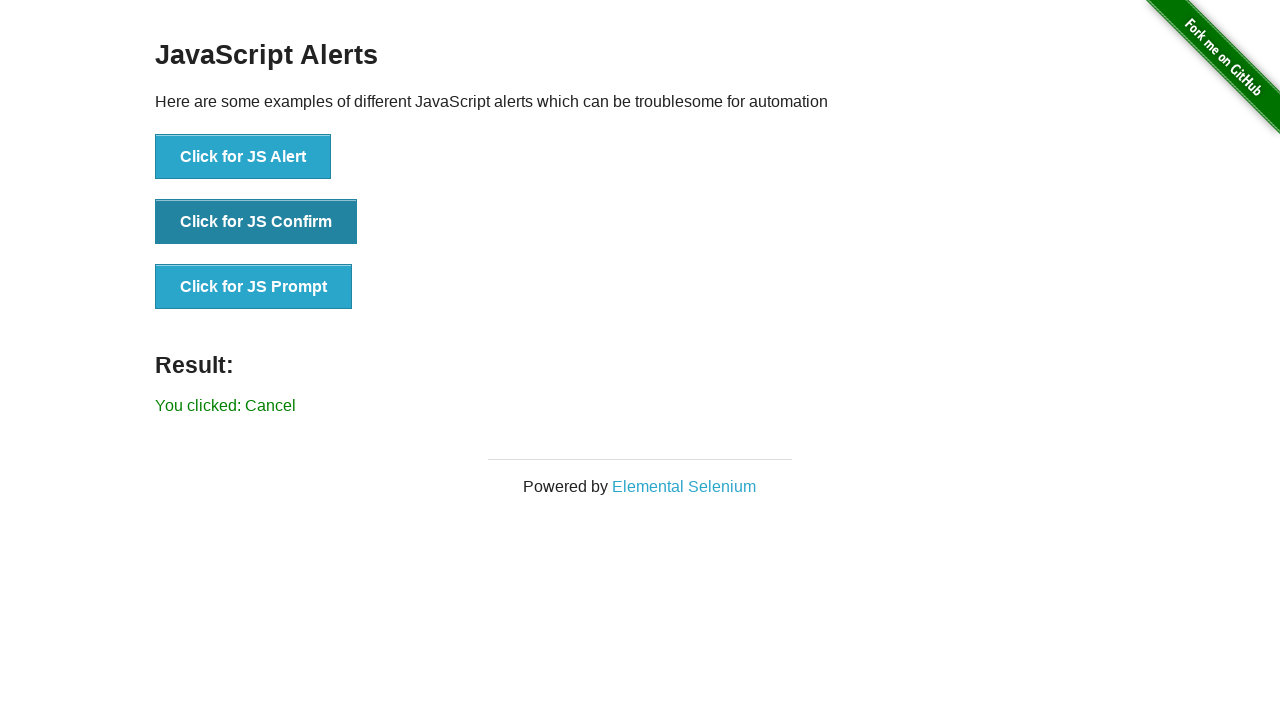

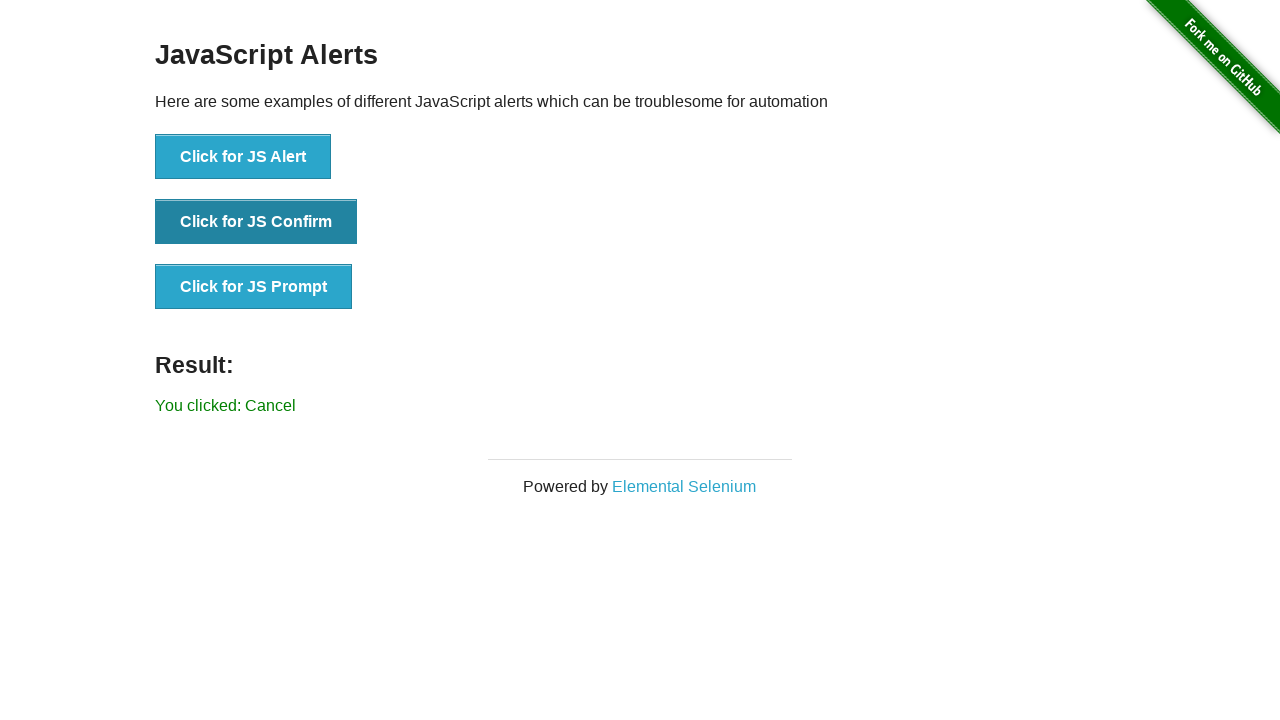